Tests navigation functionality on Flipkart website including sending keys to active element, navigating back/forward, and refreshing the page

Starting URL: https://www.flipkart.com/

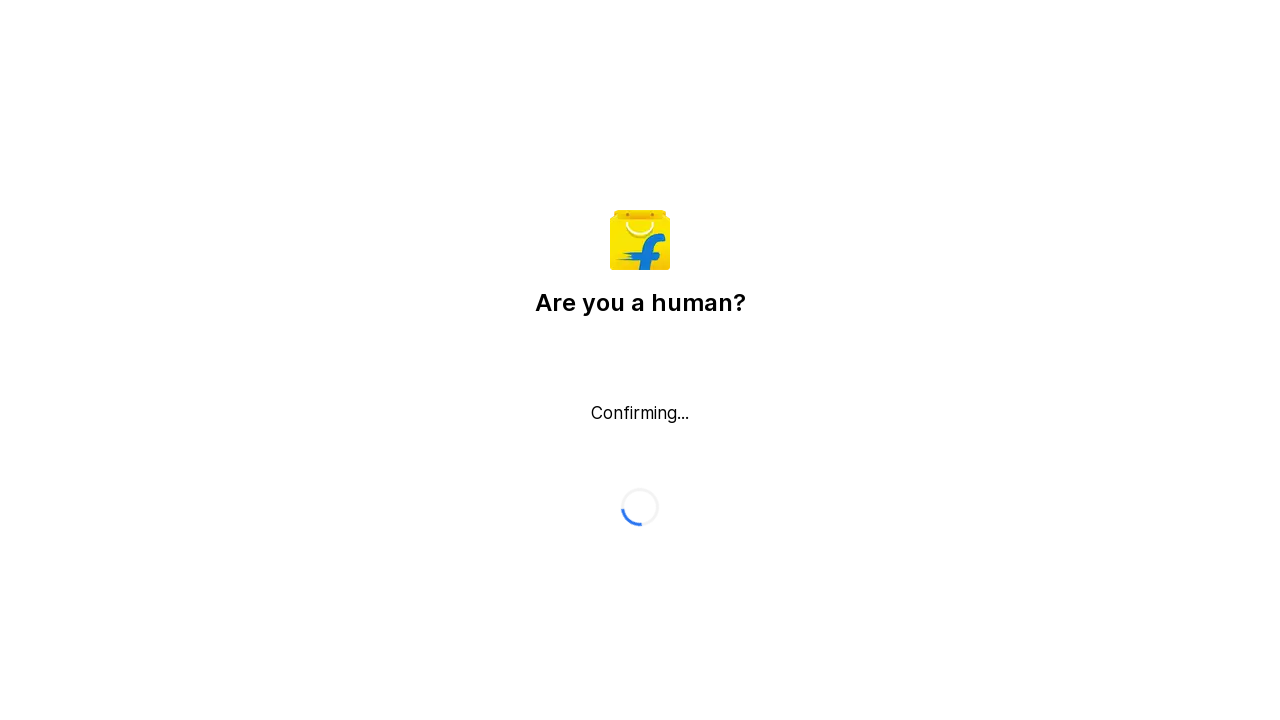

Typed 'abc' into active element
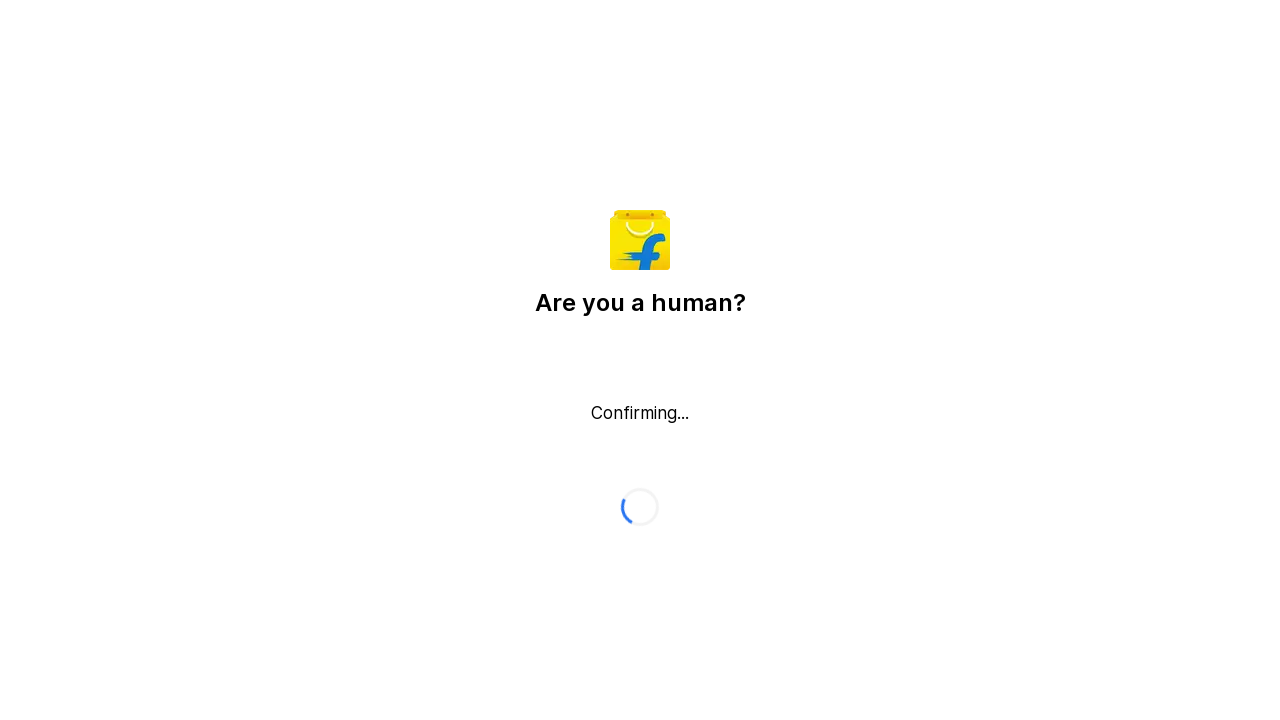

Pressed Enter key on active element
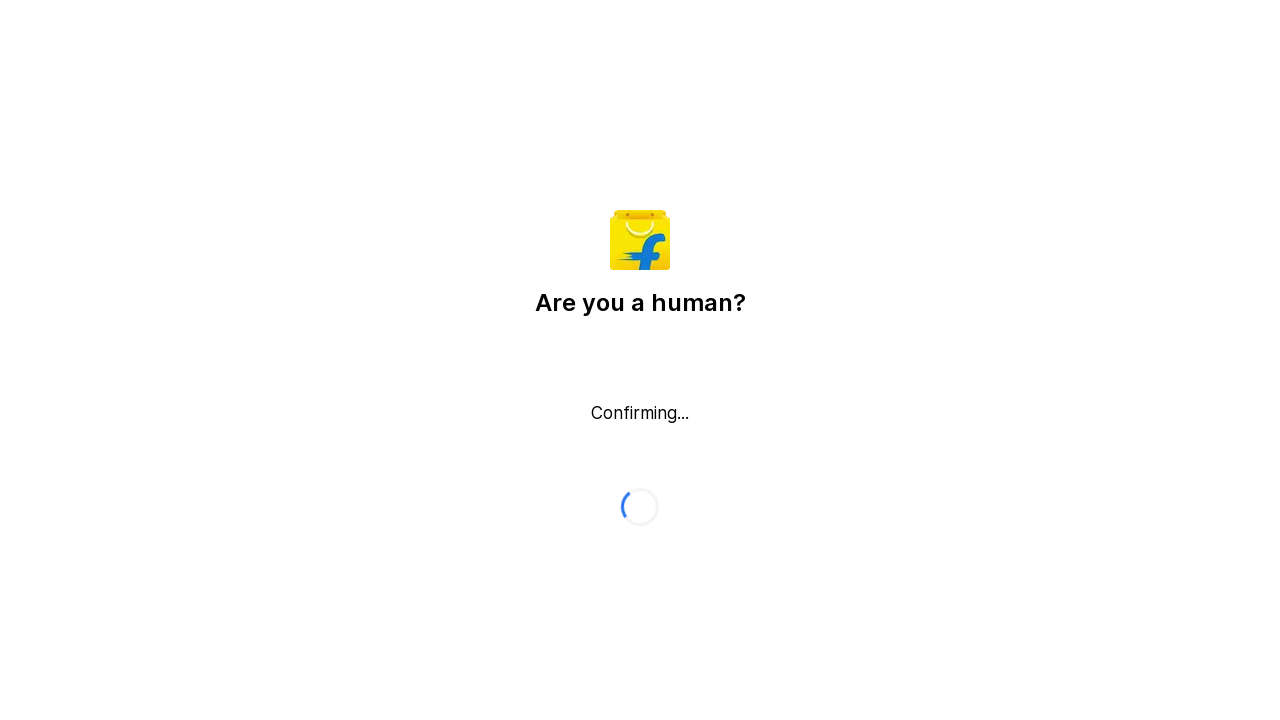

Navigated to Flipkart homepage
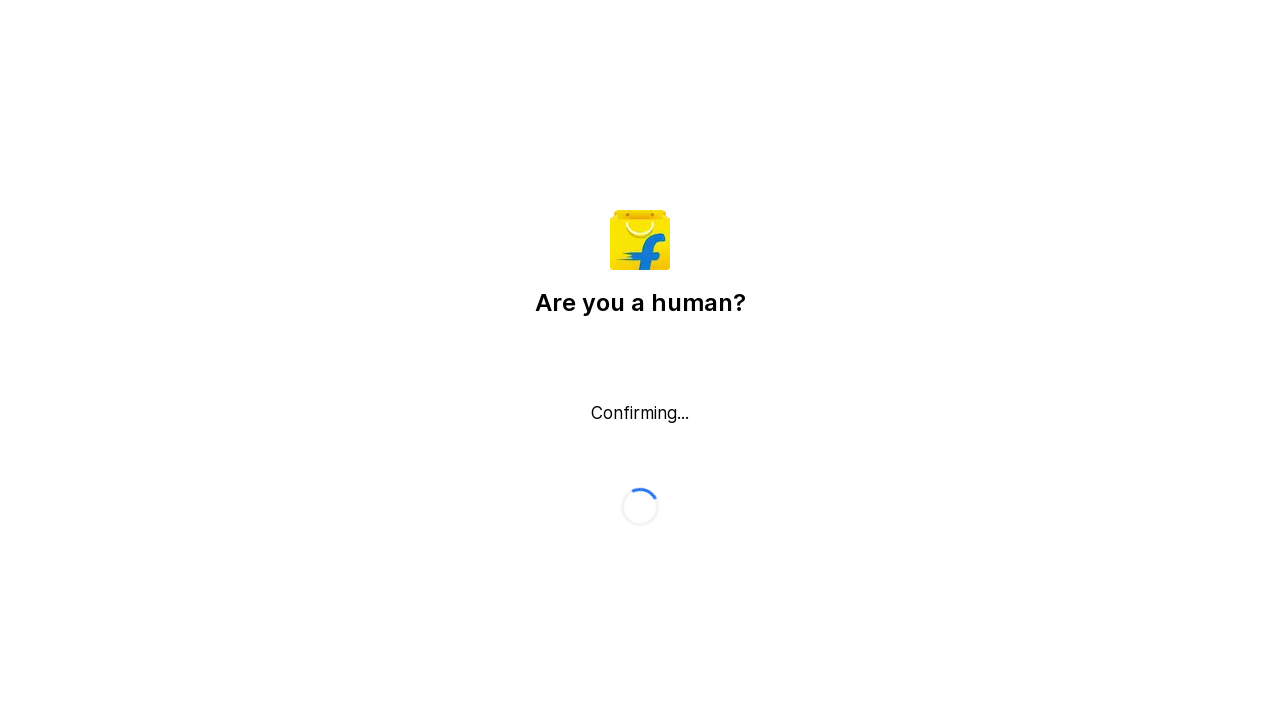

Navigated back in browser history
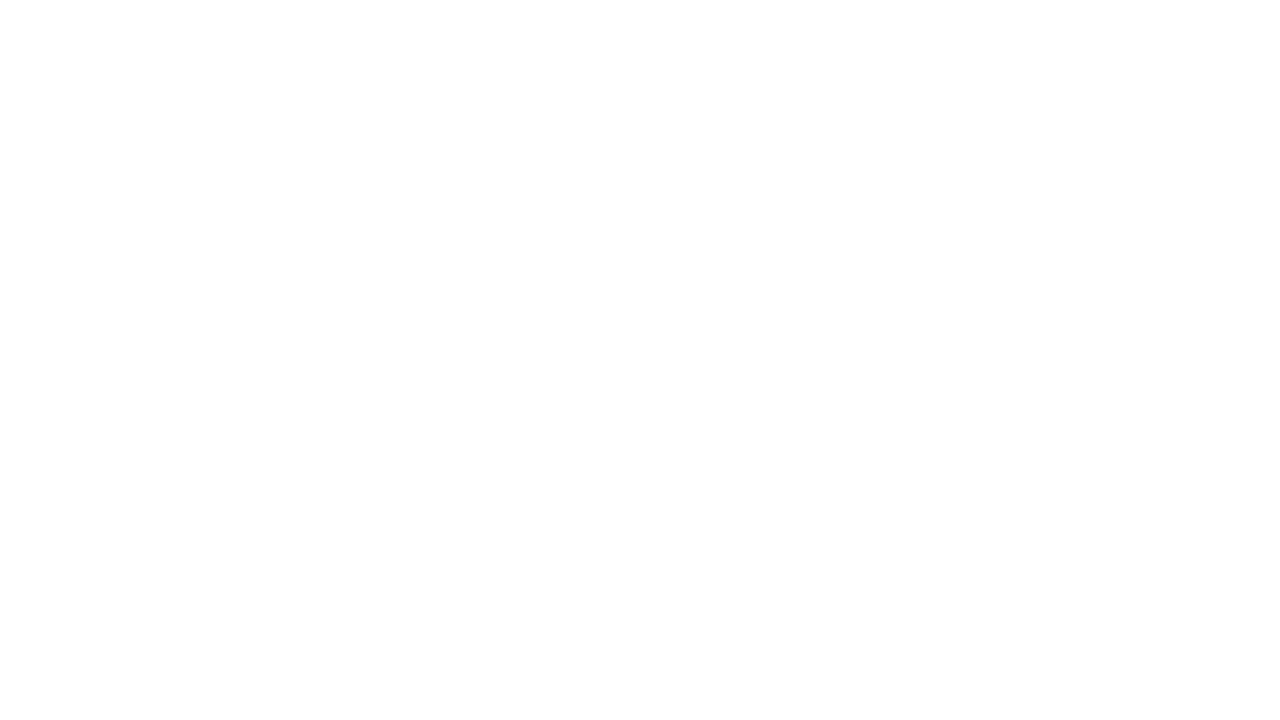

Navigated forward in browser history
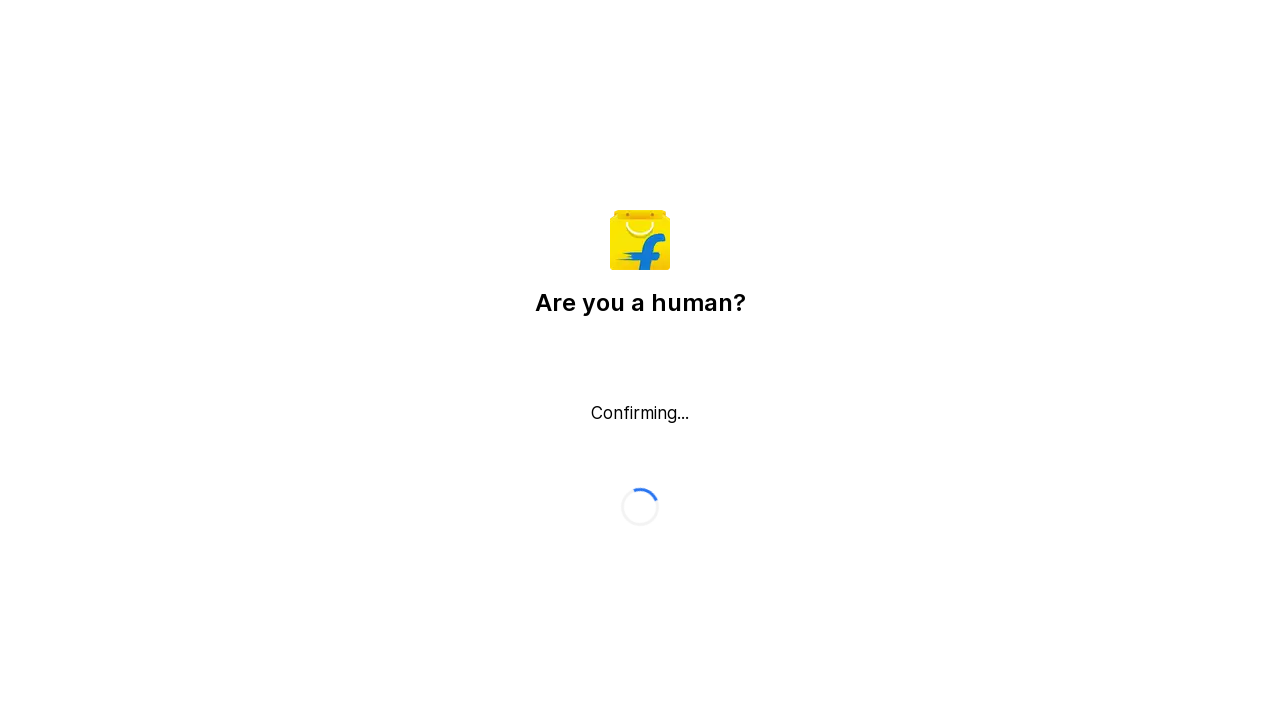

Refreshed the page
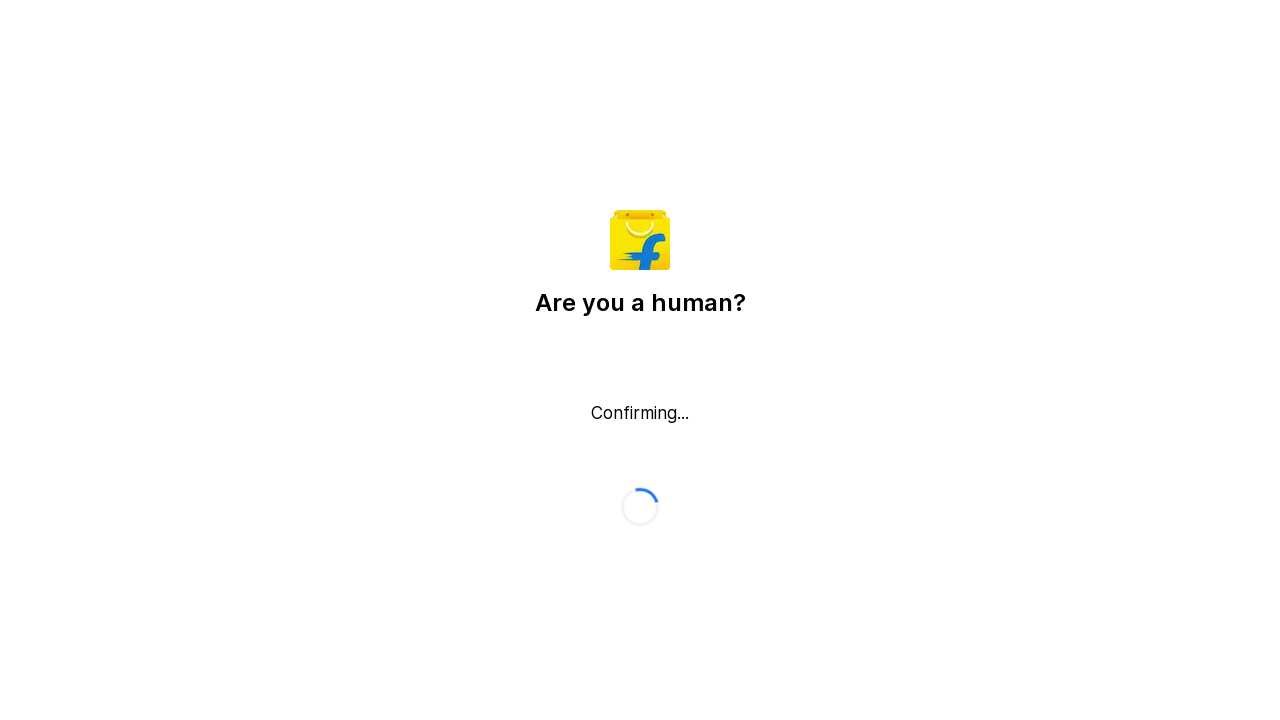

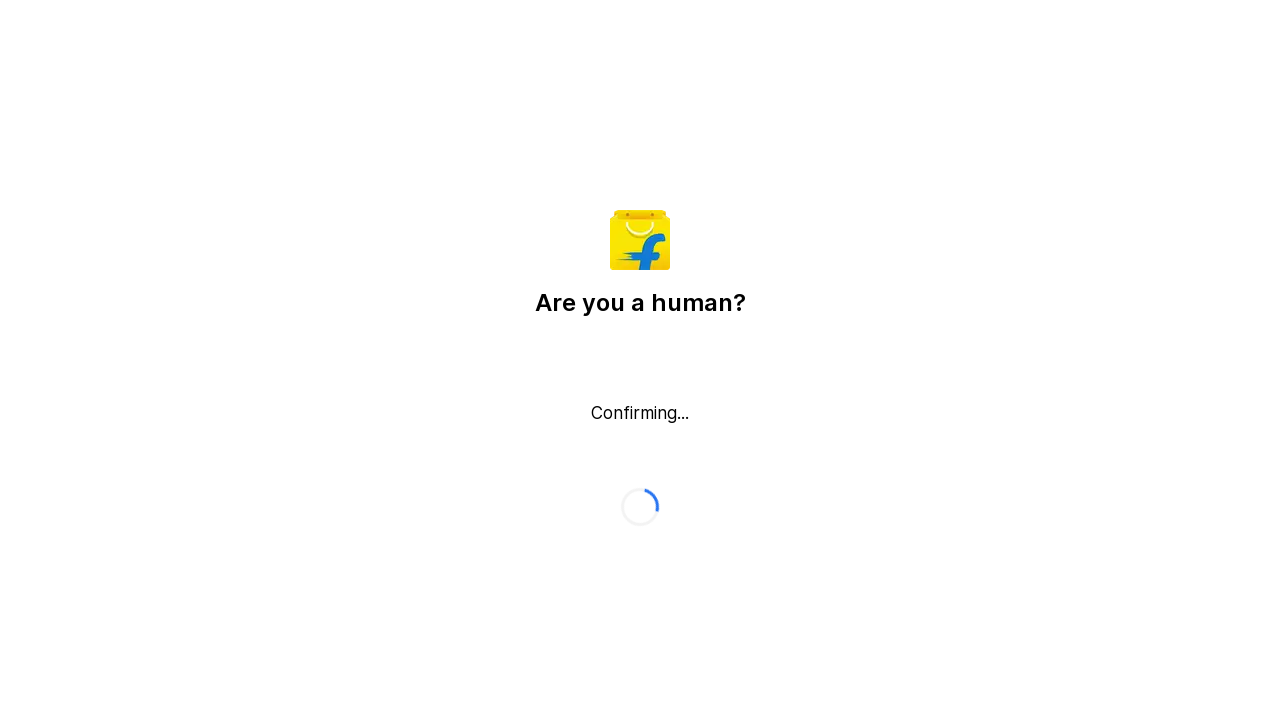